Tests window handling functionality by clicking a button that opens new windows with a delay and then iterates through all window handles

Starting URL: https://leafground.com/window.xhtml

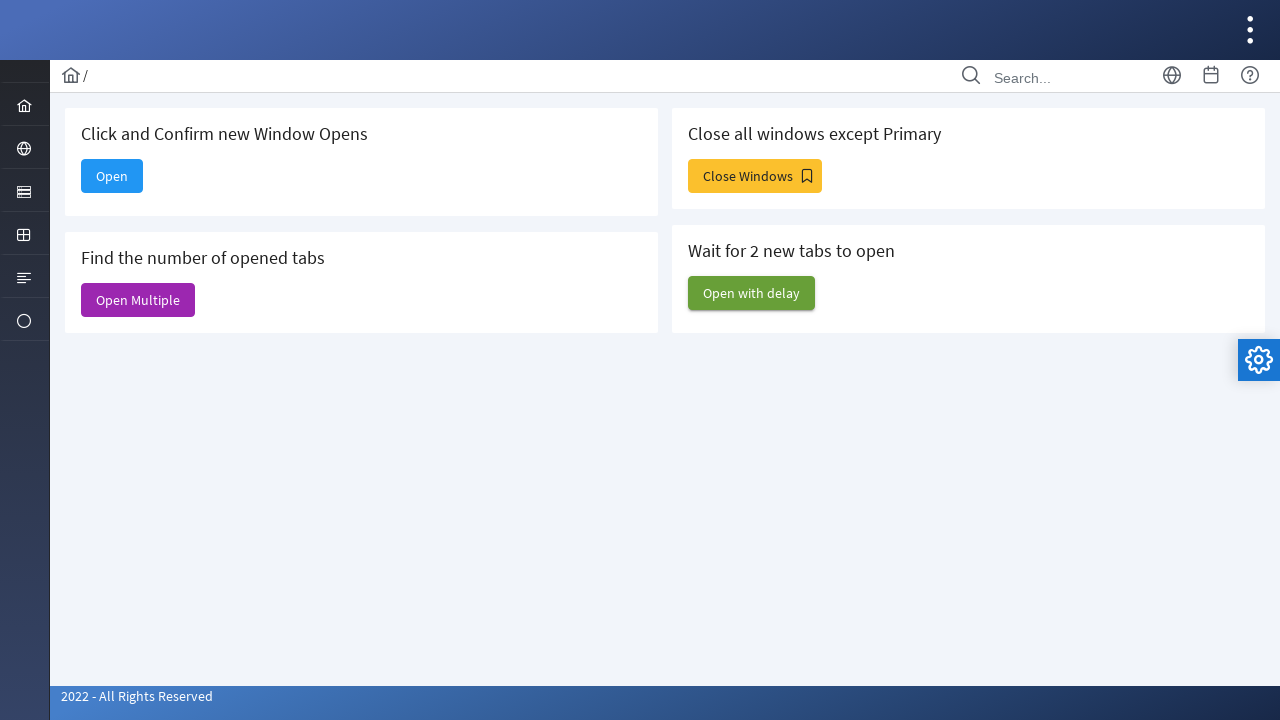

Clicked 'Open with delay' button to open new windows at (752, 293) on xpath=//span[text()='Open with delay']
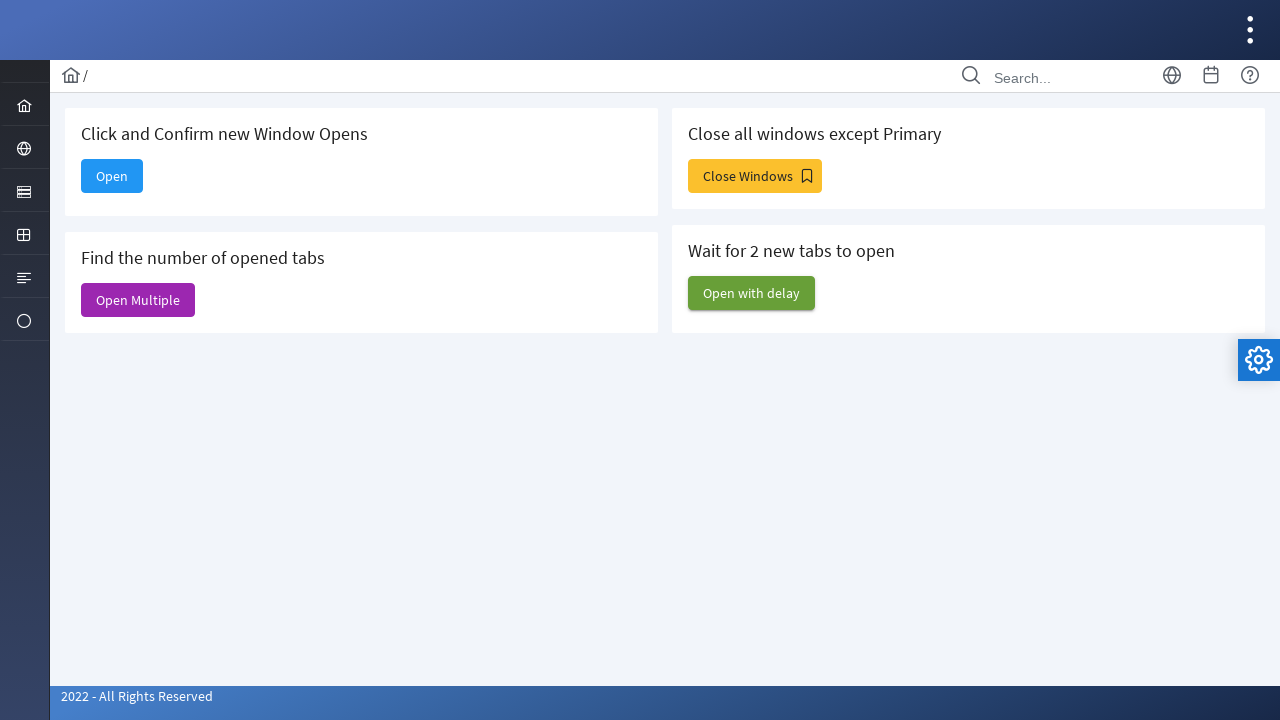

Waited 4 seconds for new windows to open
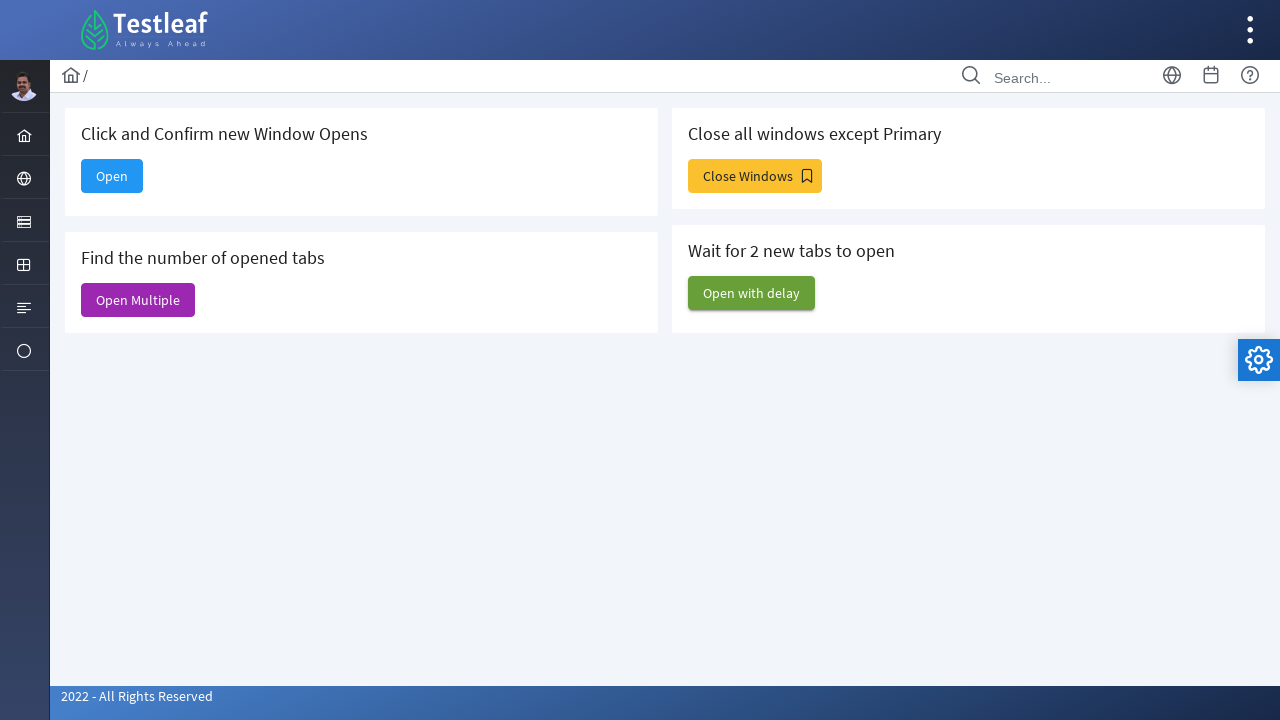

Retrieved all open pages/window handles
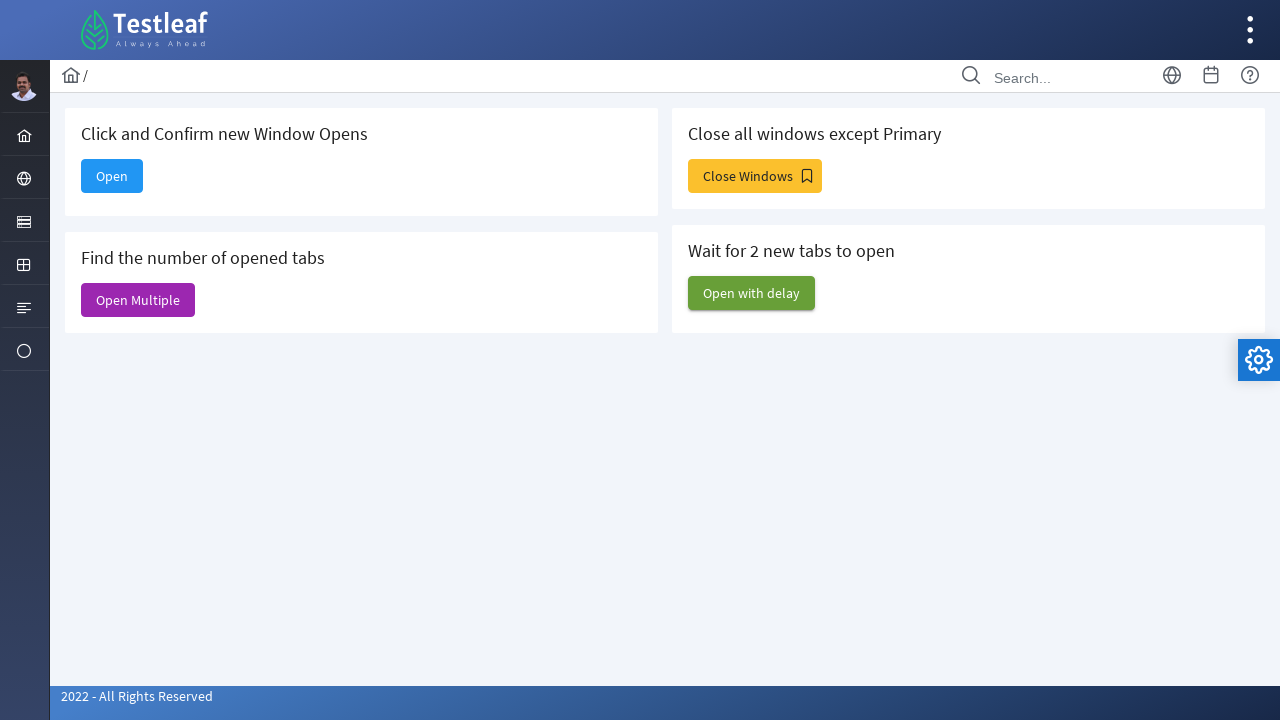

Processed page with URL: https://leafground.com/window.xhtml
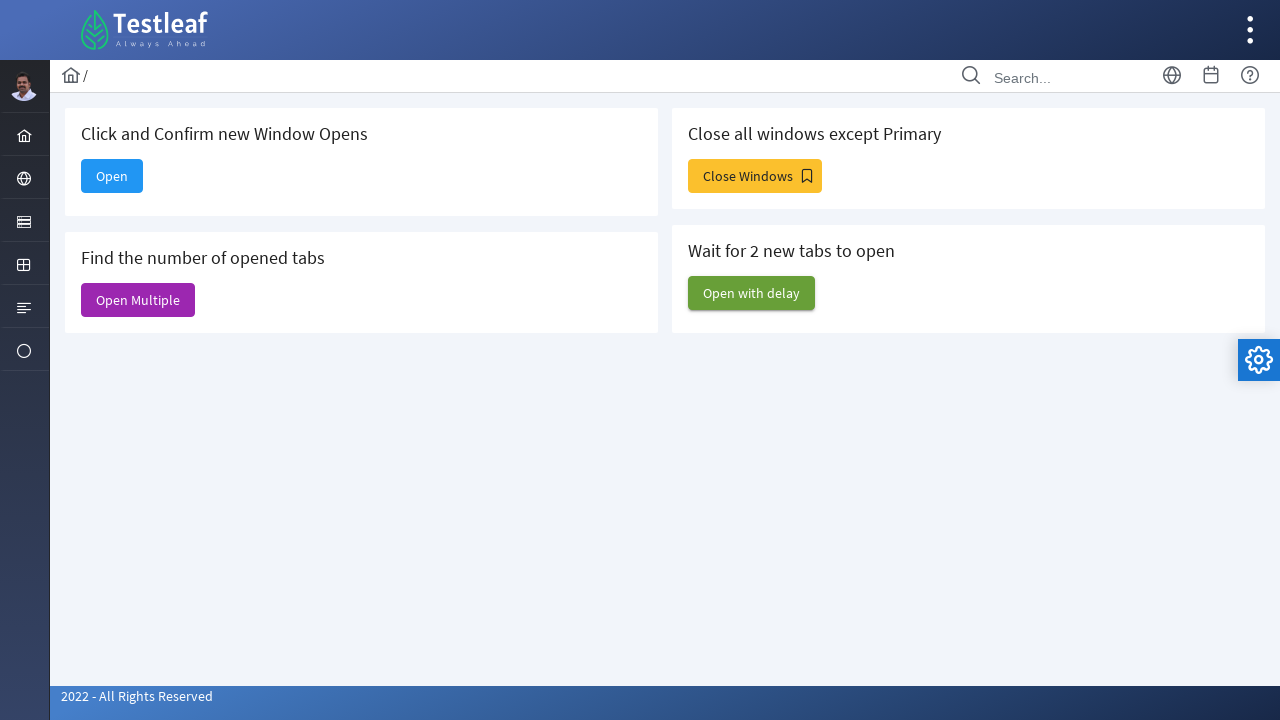

Processed page with URL: https://leafground.com/alert.xhtml
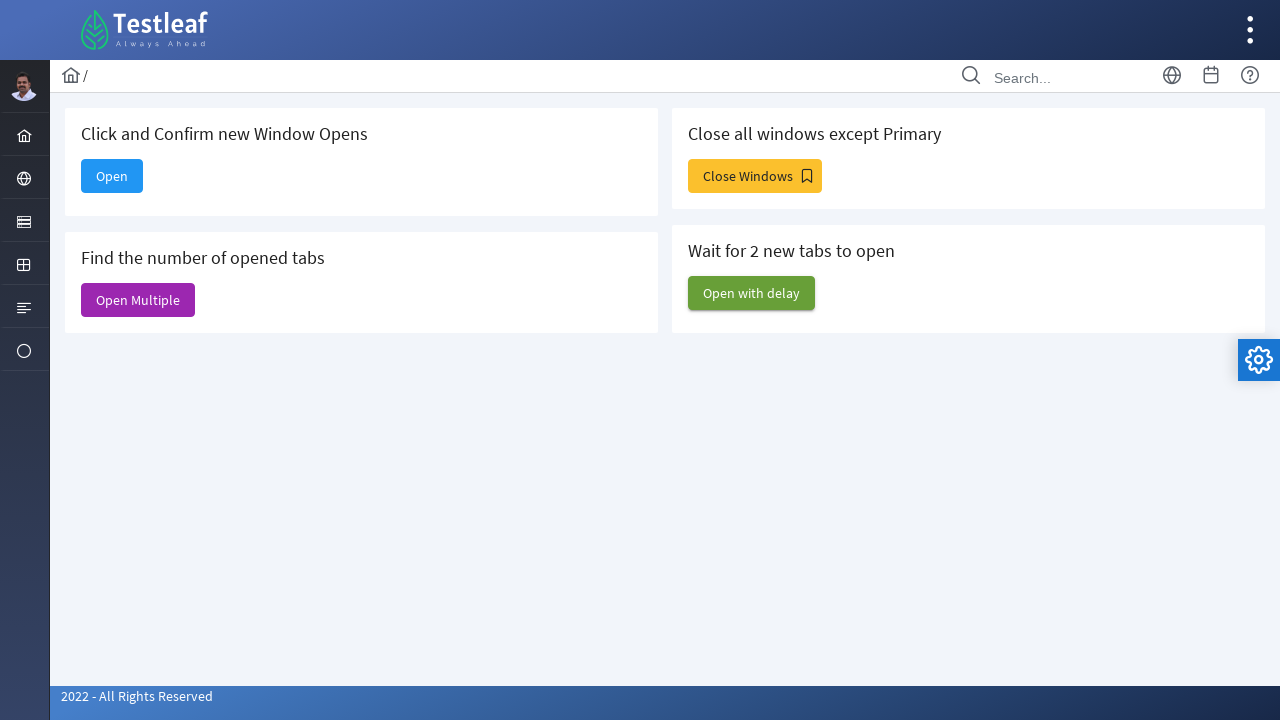

Processed page with URL: https://leafground.com/input.xhtml
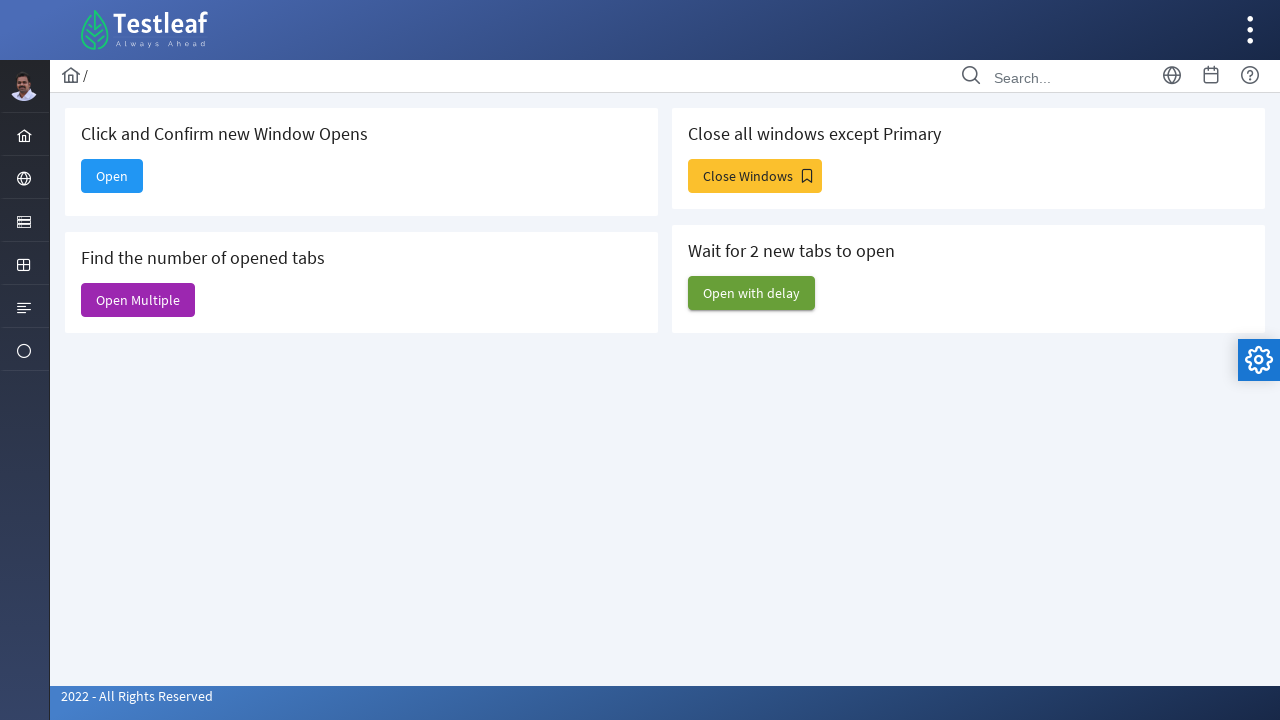

Processed page with URL: https://leafground.com/dashboard.xhtml
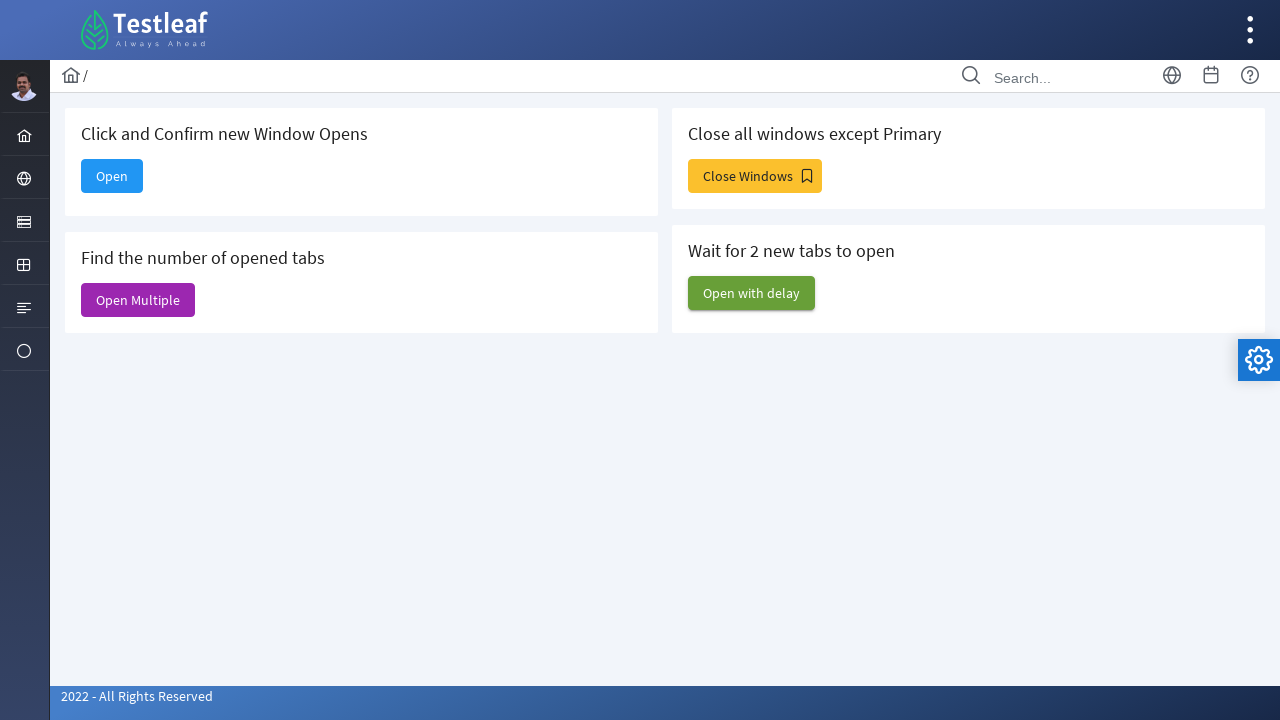

Processed page with URL: https://leafground.com/table.xhtml
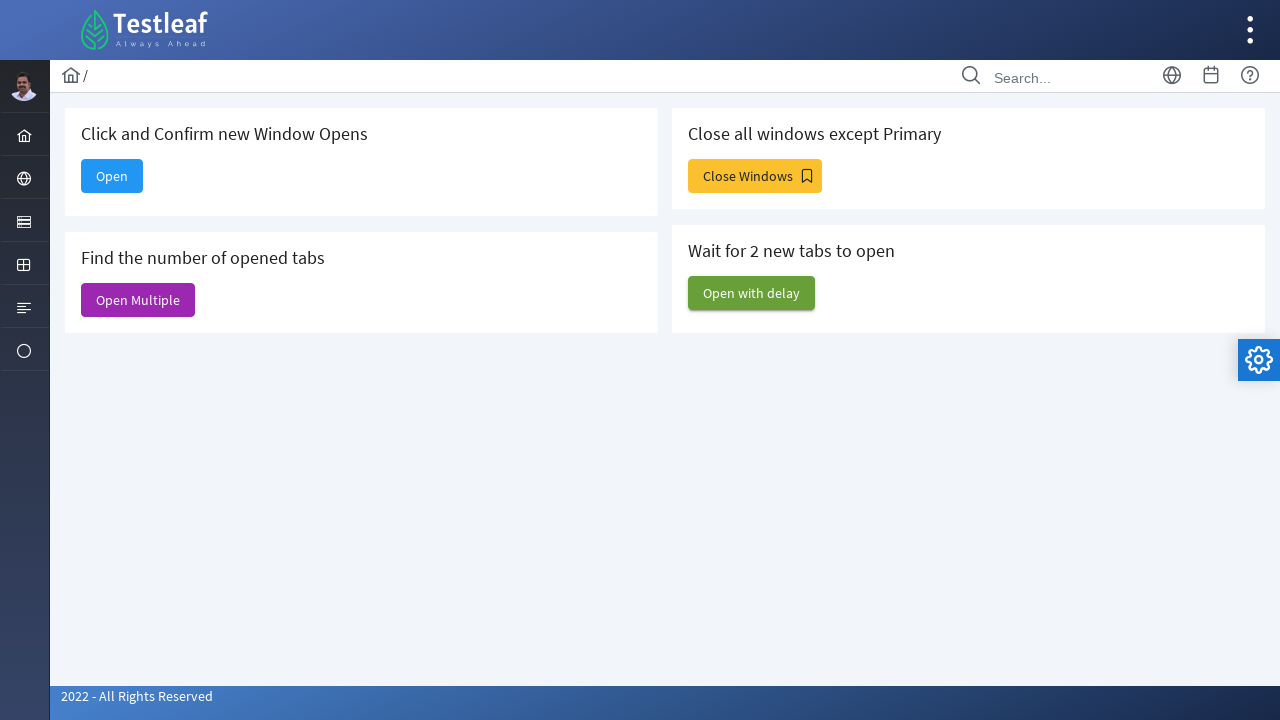

Processed page with URL: https://leafground.com/dashboard.xhtml
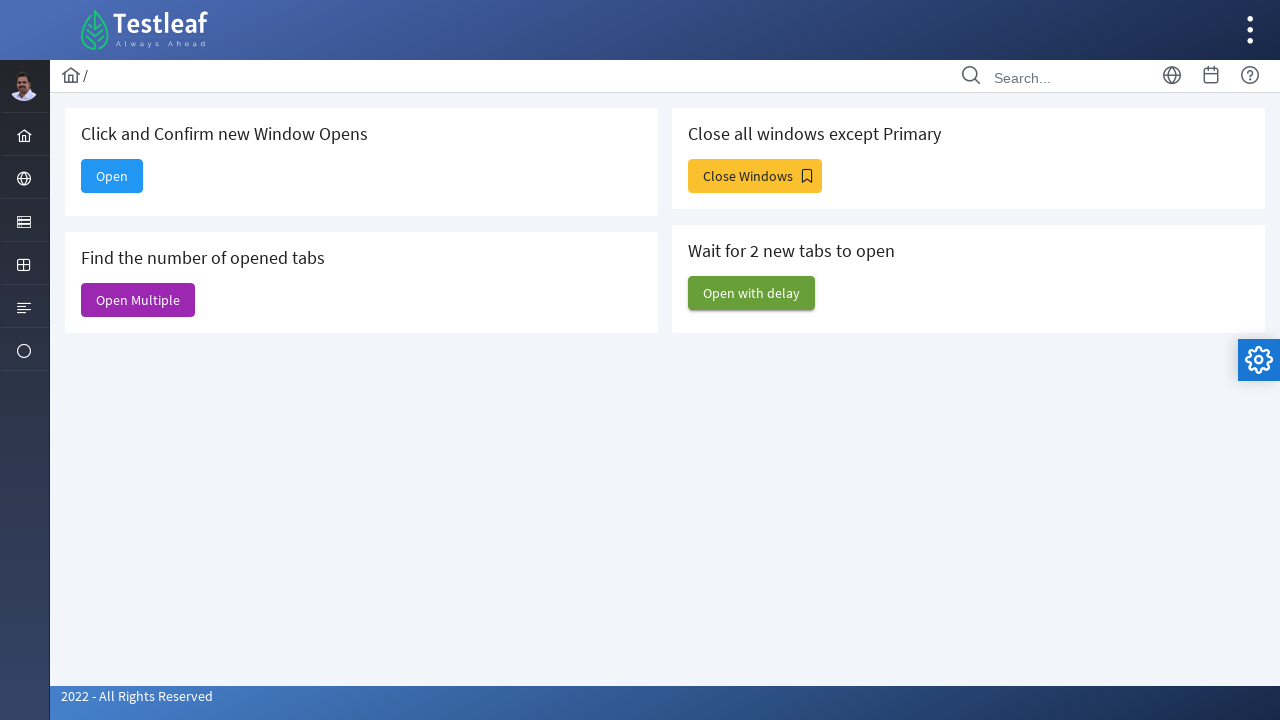

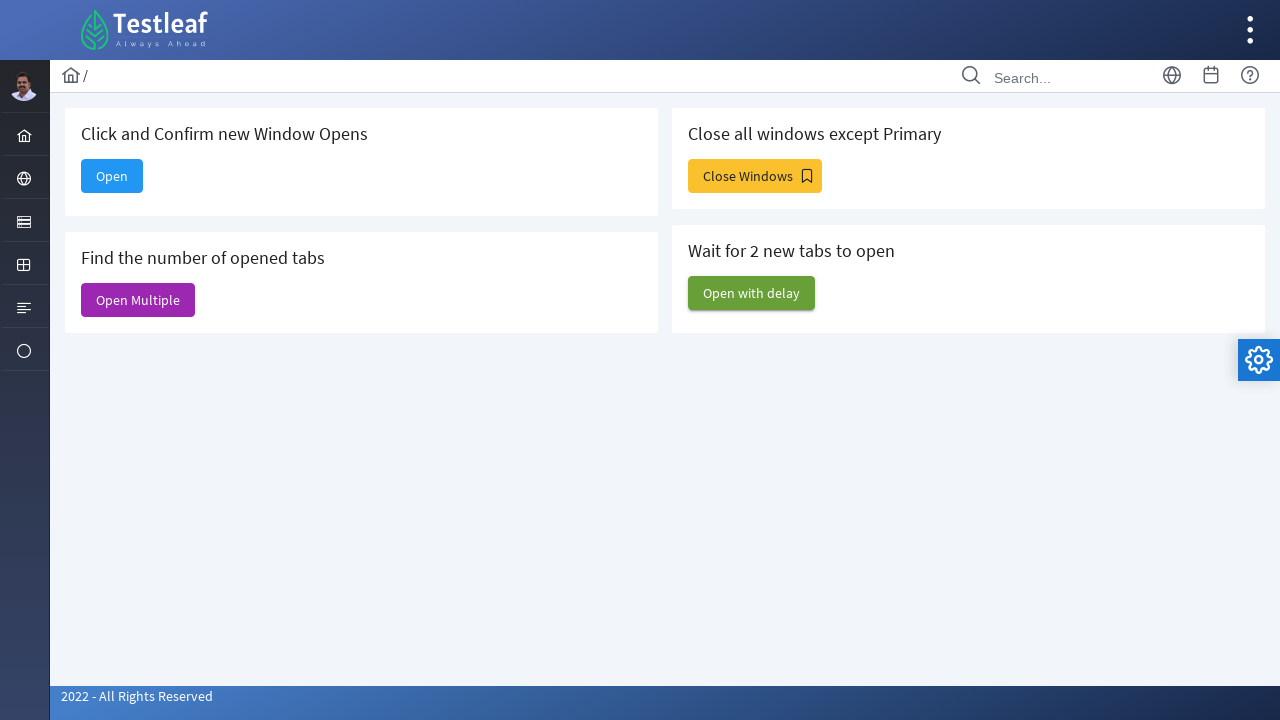